Tests JavaScript confirmation dialog by clicking the confirm button and dismissing the alert

Starting URL: https://demoqa.com/alerts

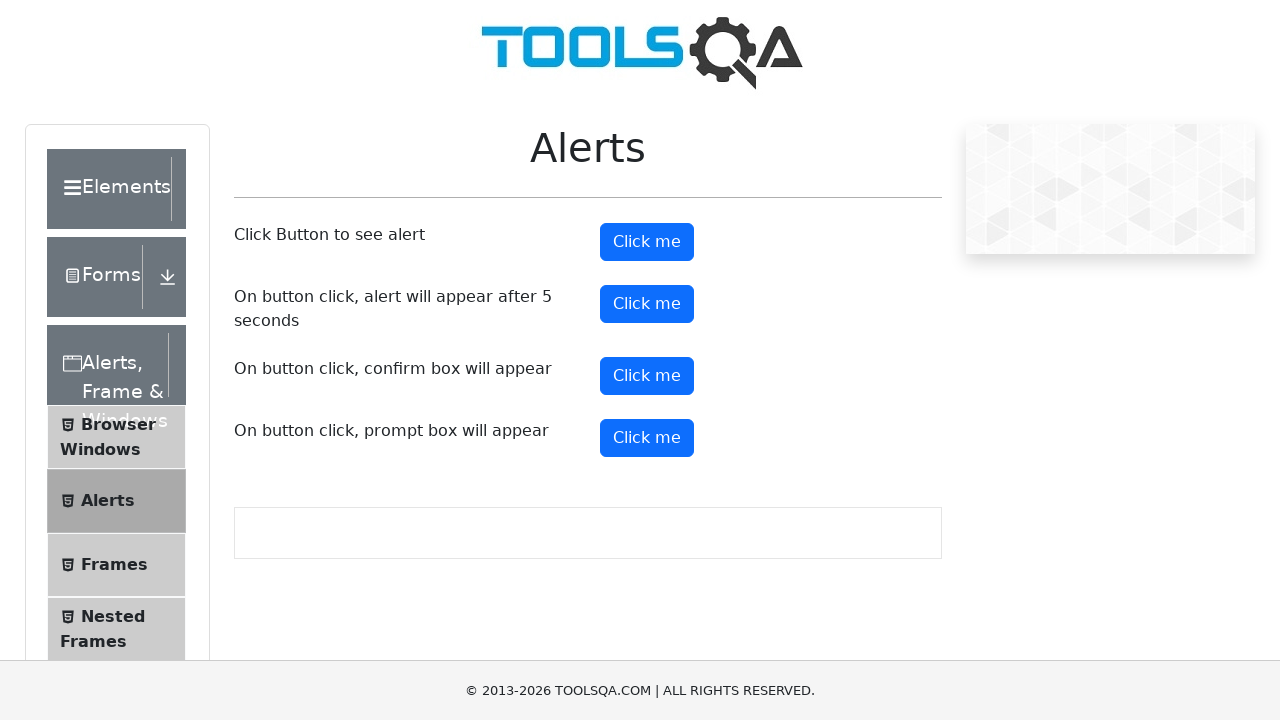

Clicked confirm button to trigger JavaScript confirmation dialog at (647, 376) on xpath=//button[contains(@id, 'confirmButton')]
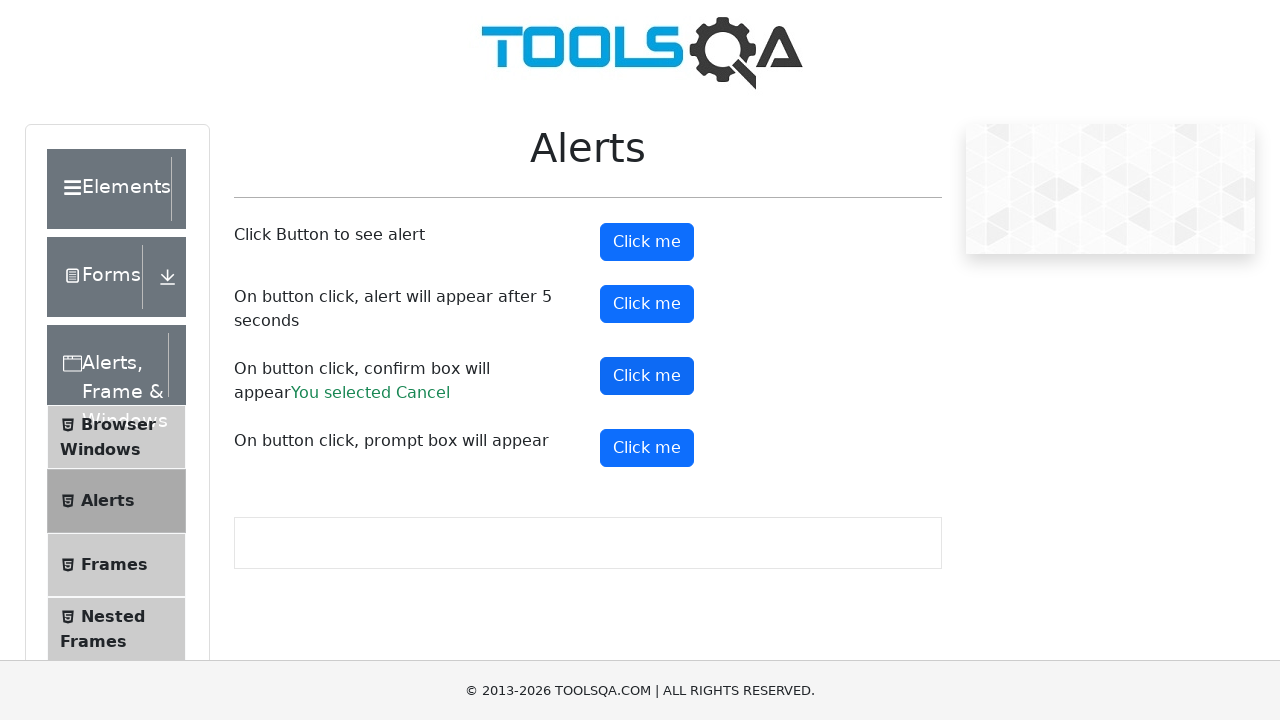

Set up dialog handler to dismiss the confirmation dialog
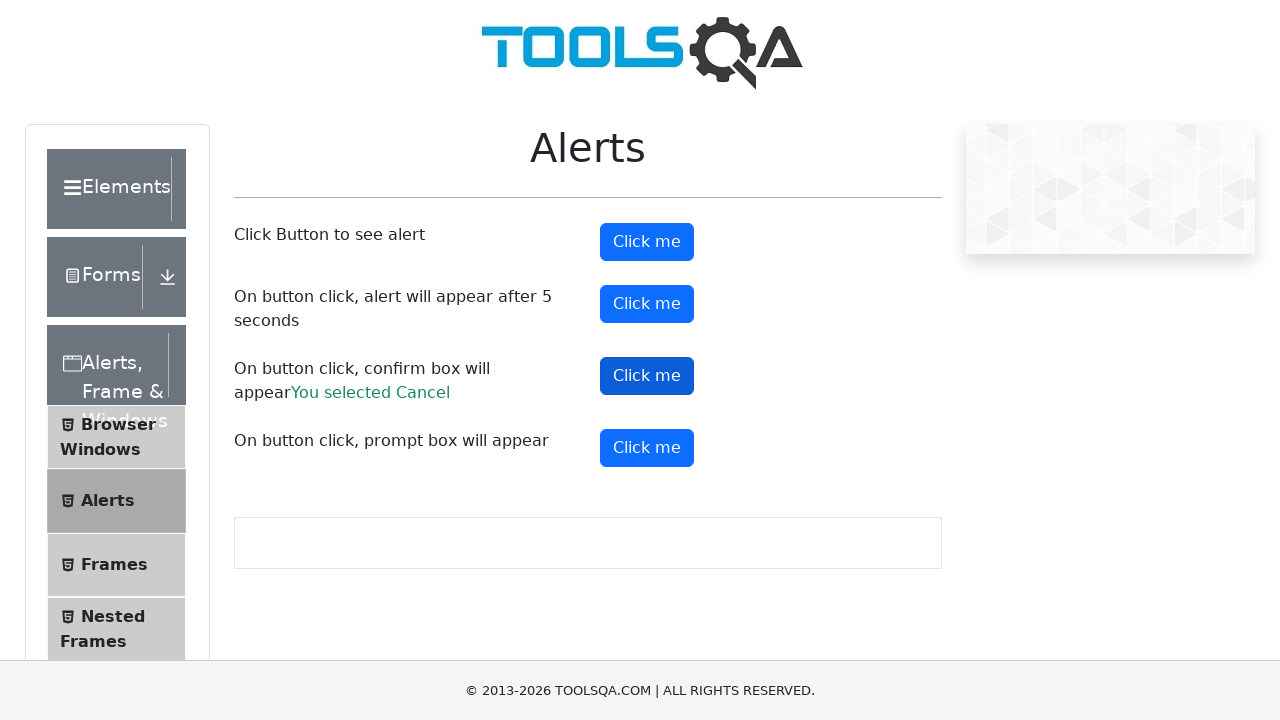

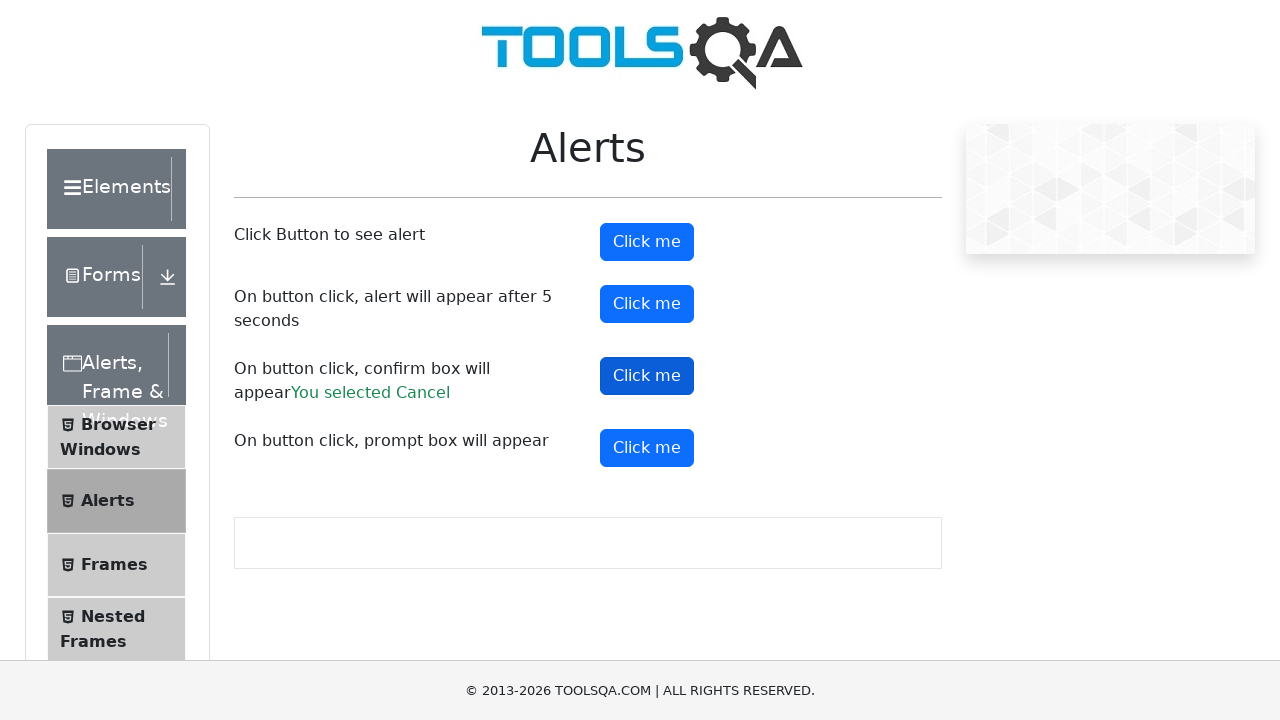